Tests alert handling functionality by entering a name, triggering an alert, accepting it, and then triggering a confirmation dialog

Starting URL: https://rahulshettyacademy.com/AutomationPractice/

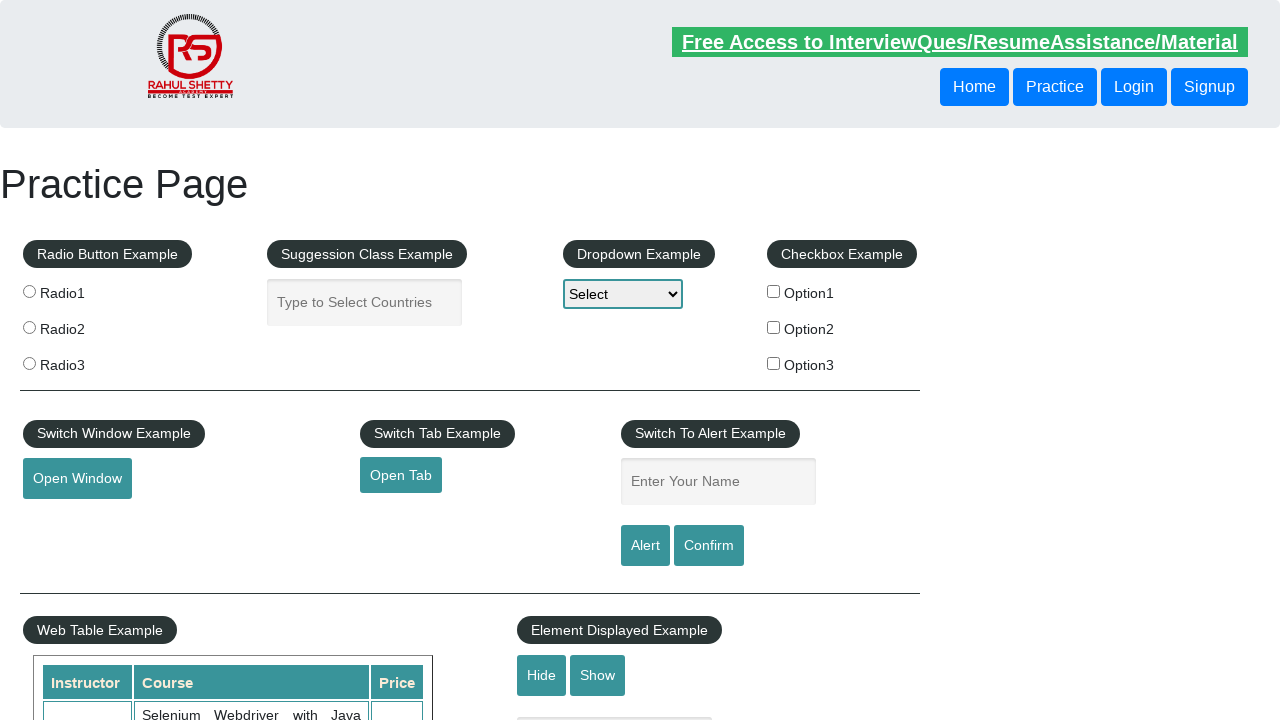

Filled name field with 'Rama' on input#name
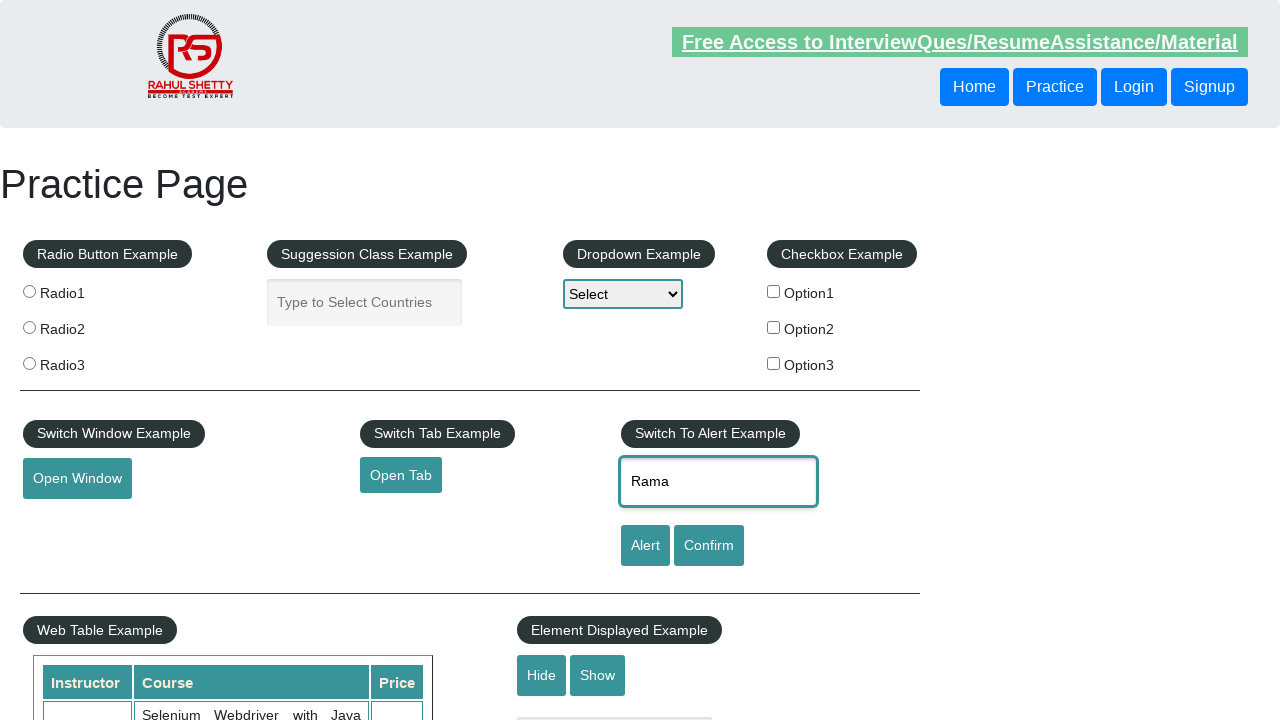

Clicked alert button to trigger alert dialog at (645, 546) on input#alertbtn
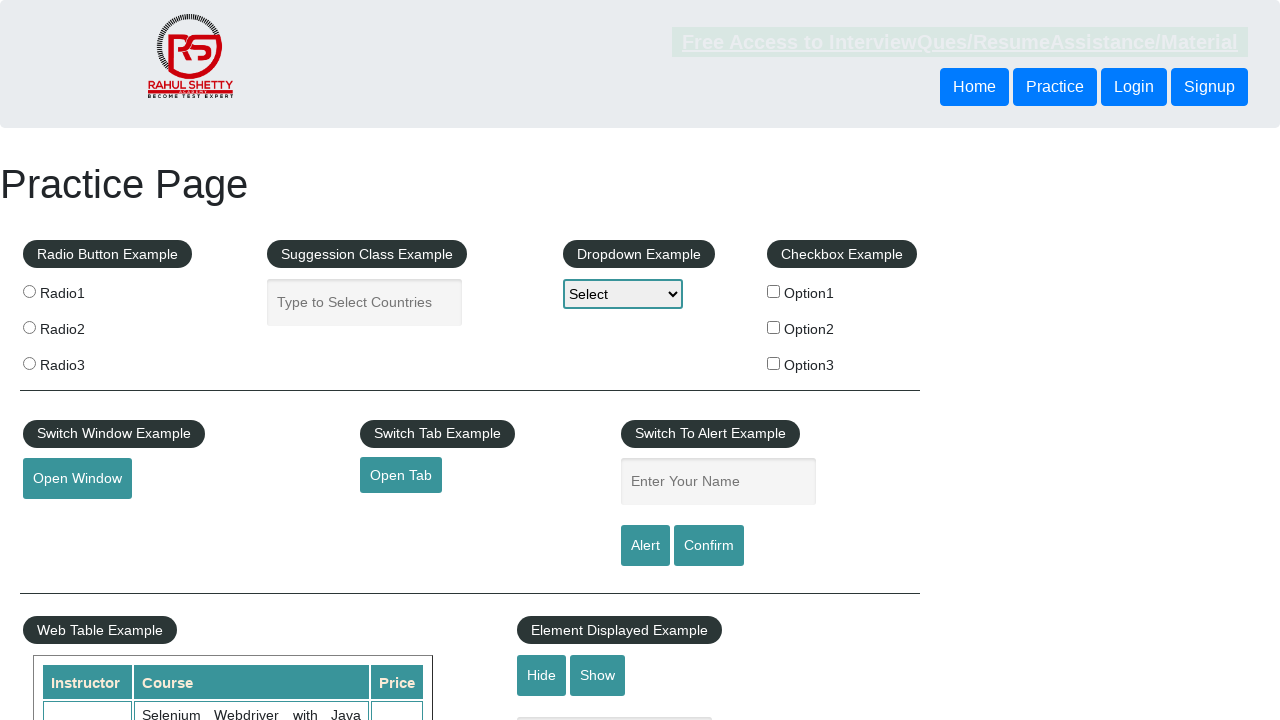

Set up dialog handler to accept alerts
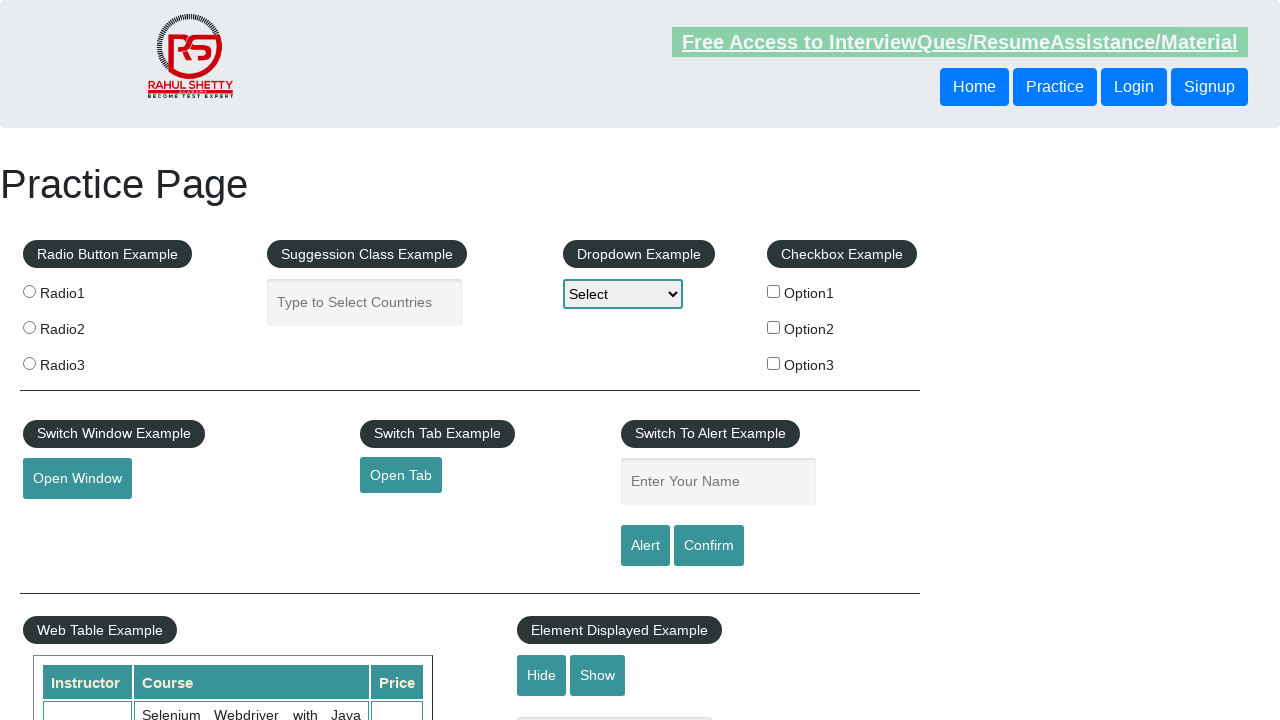

Clicked confirm button to trigger confirmation dialog at (709, 546) on input#confirmbtn
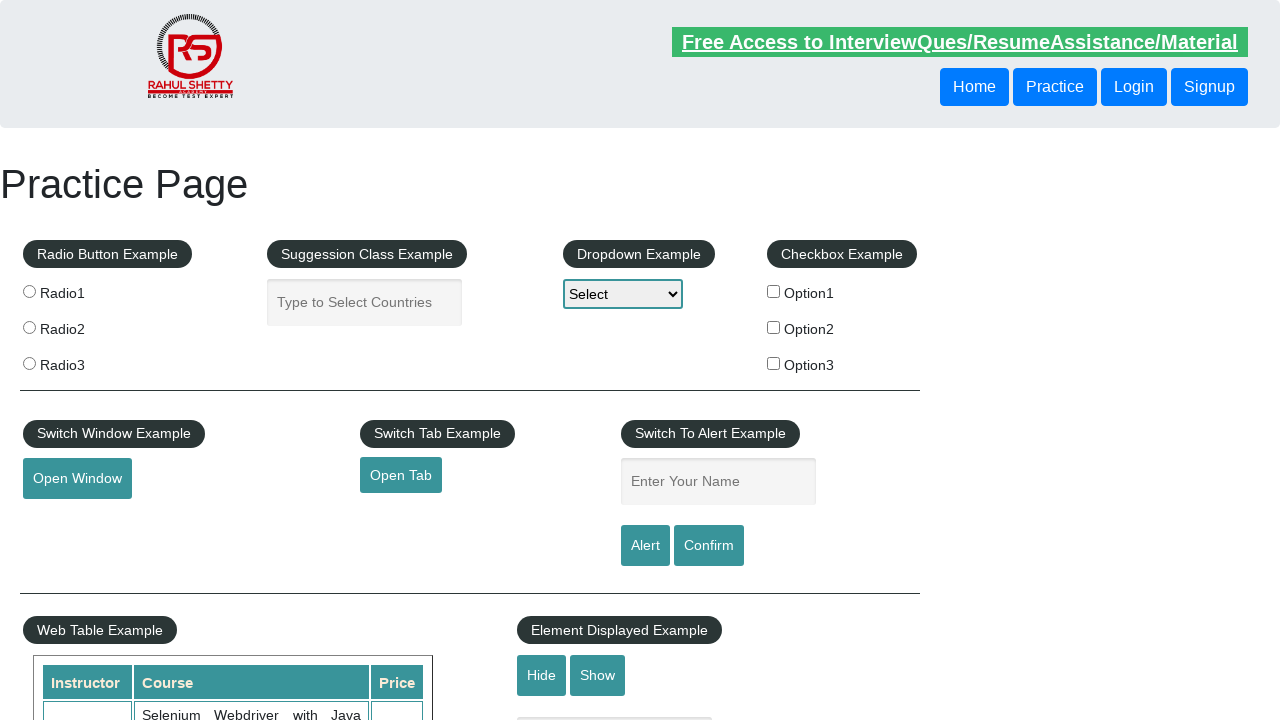

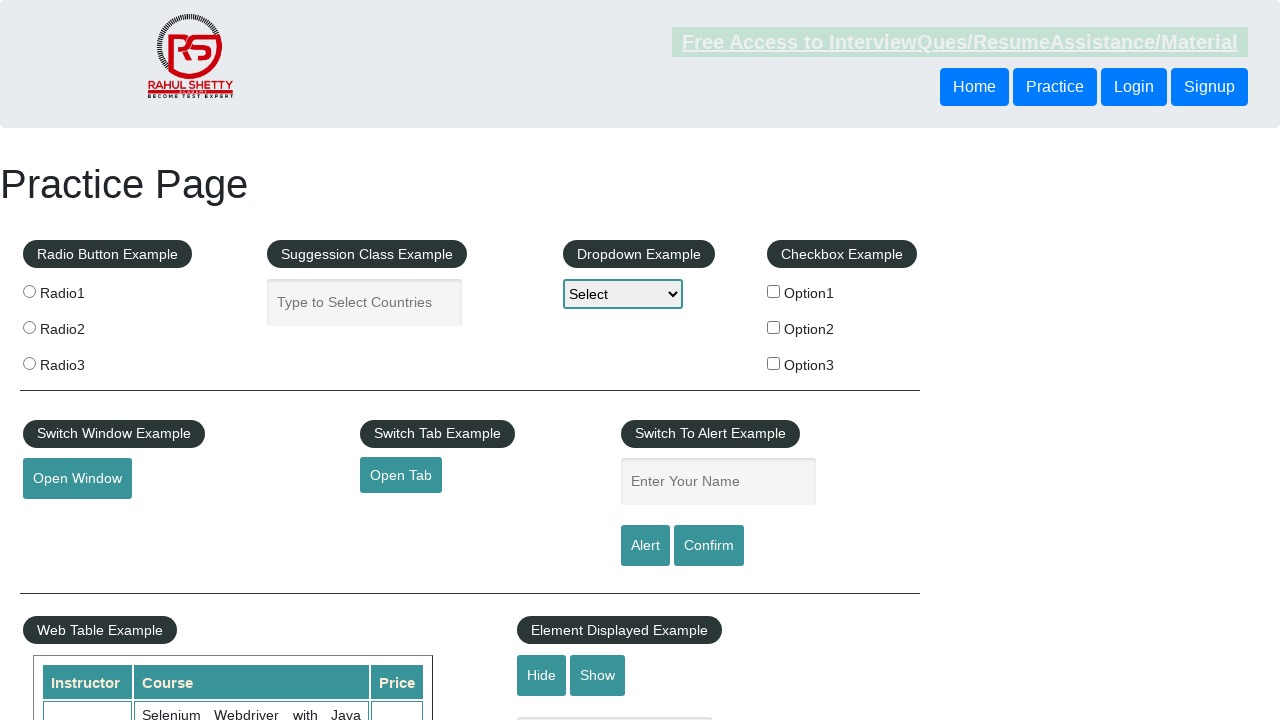